Tests navigation on the Netology website by clicking on the "Каталог курсов" (Course Catalog) link to access the course catalog section.

Starting URL: https://netology.ru

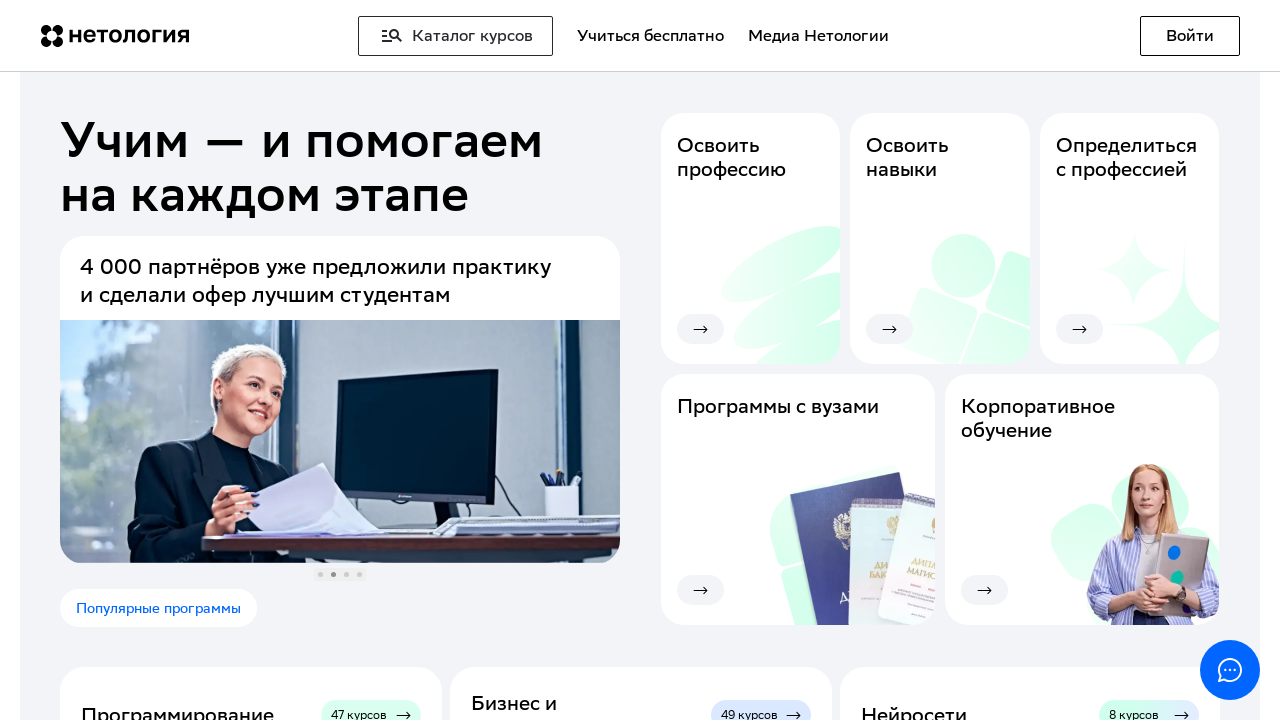

Clicked on 'Каталог курсов' (Course Catalog) link at (456, 36) on text=Каталог курсов
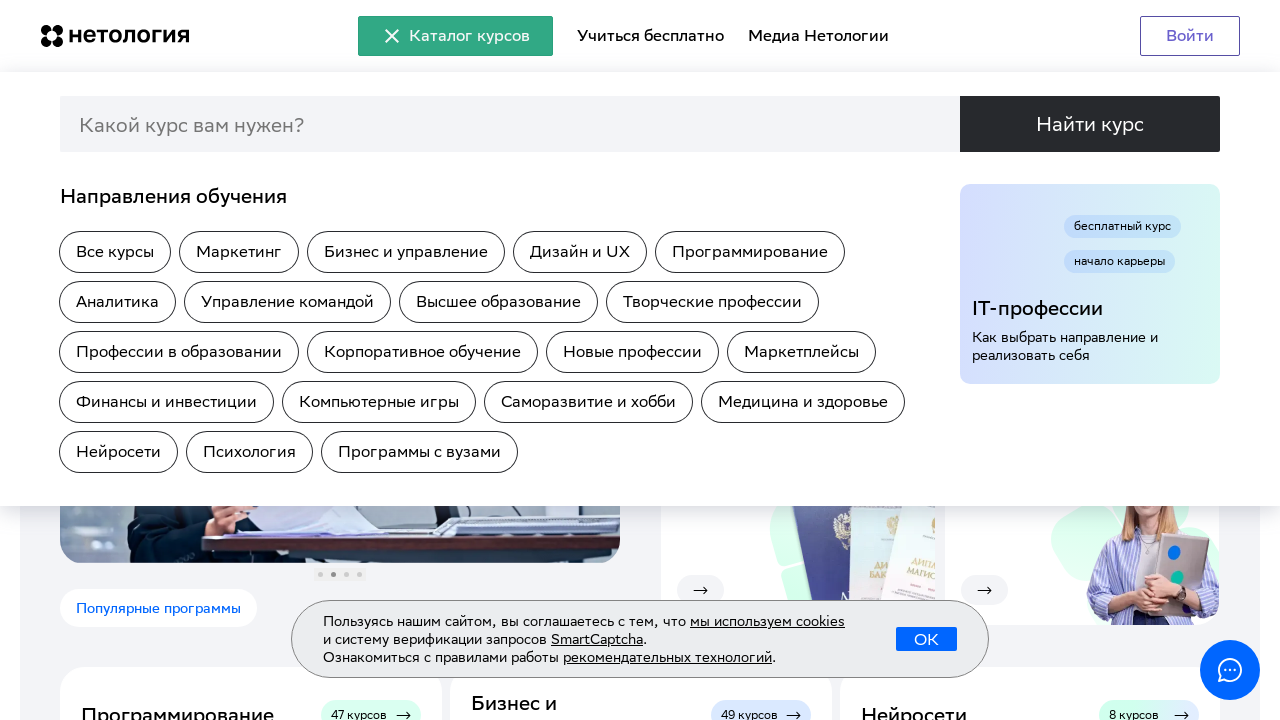

Course catalog page loaded successfully
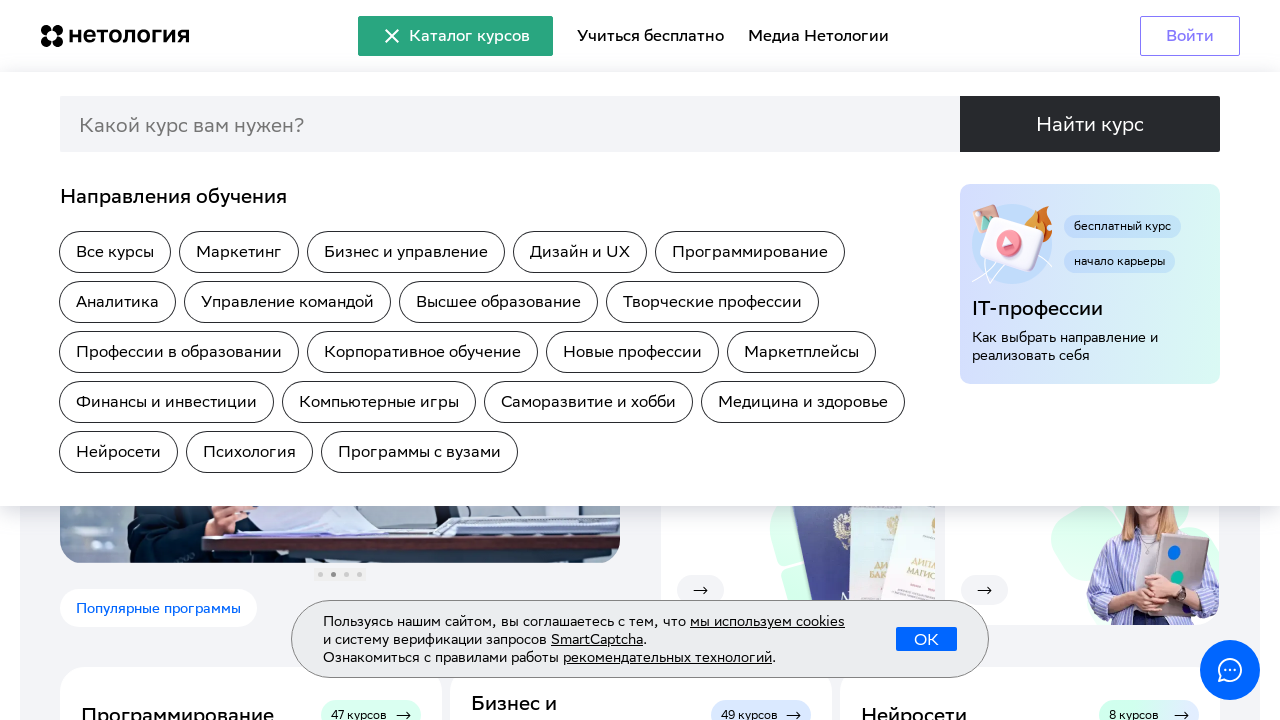

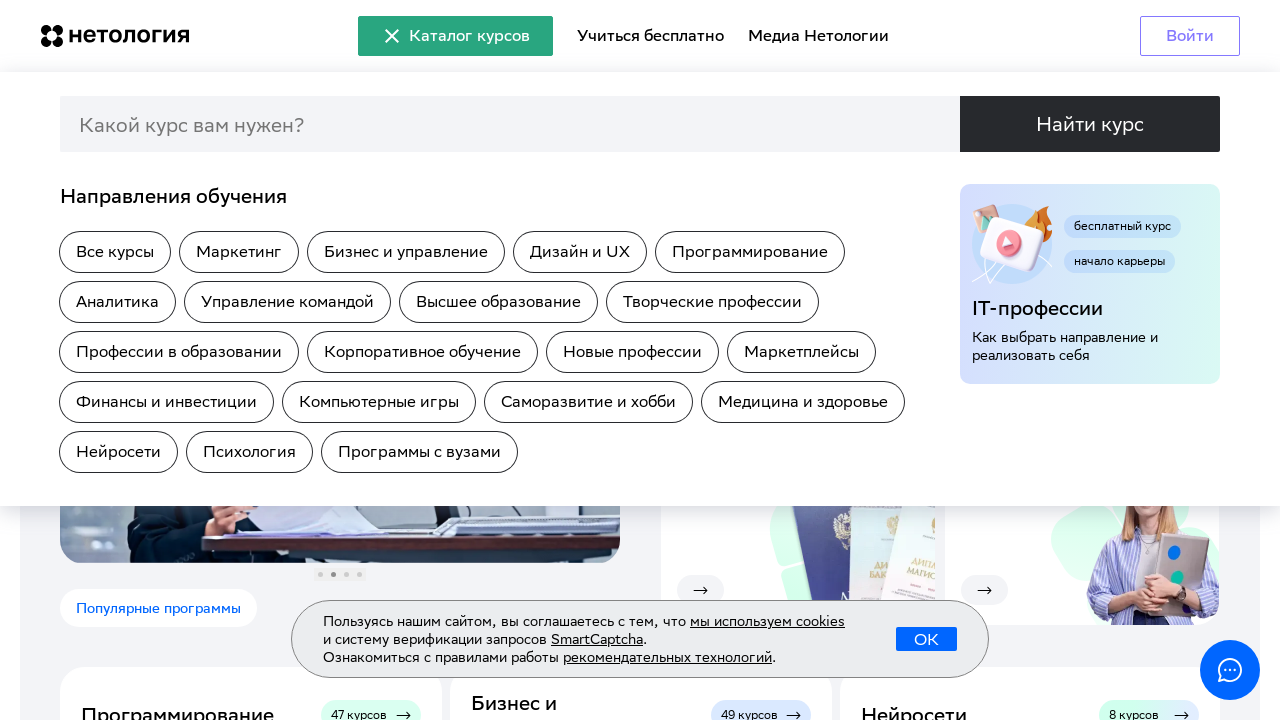